Tests the CoWIN website by scrolling down to the search button and clicking it

Starting URL: https://www.cowin.gov.in

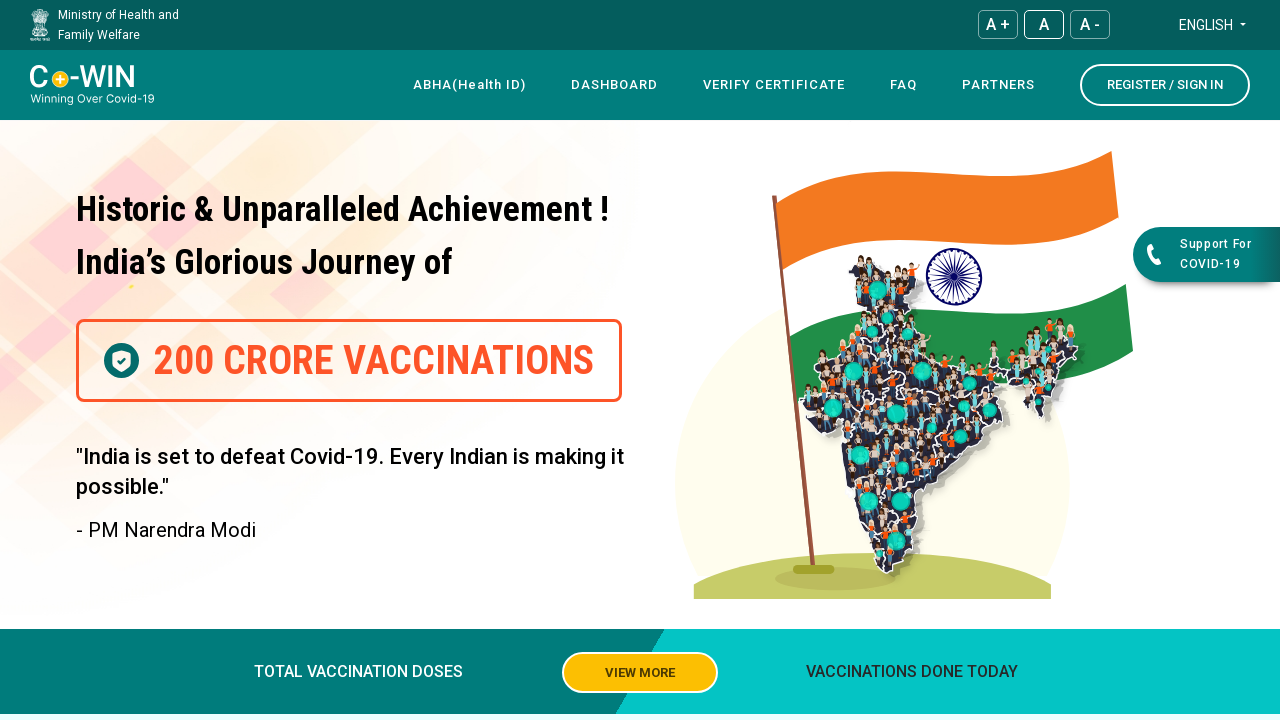

Scrolled down 900 pixels to reveal search button
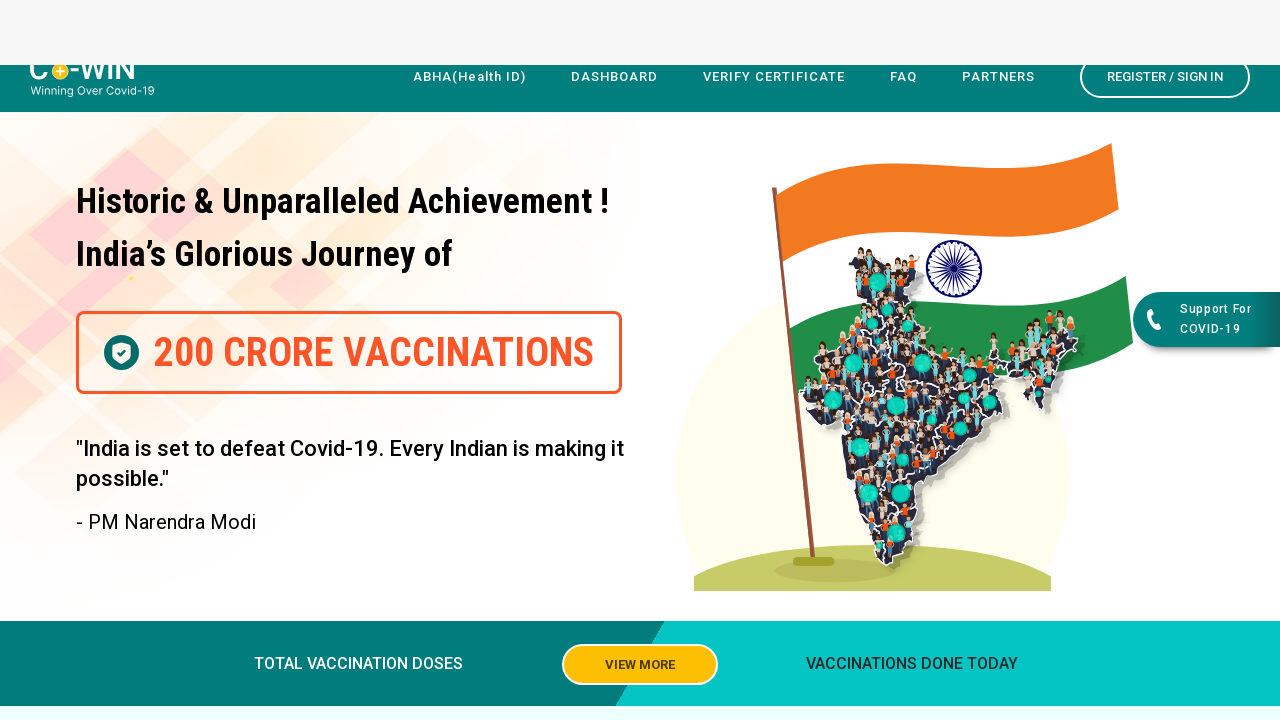

Waited 2 seconds for scroll animation to complete
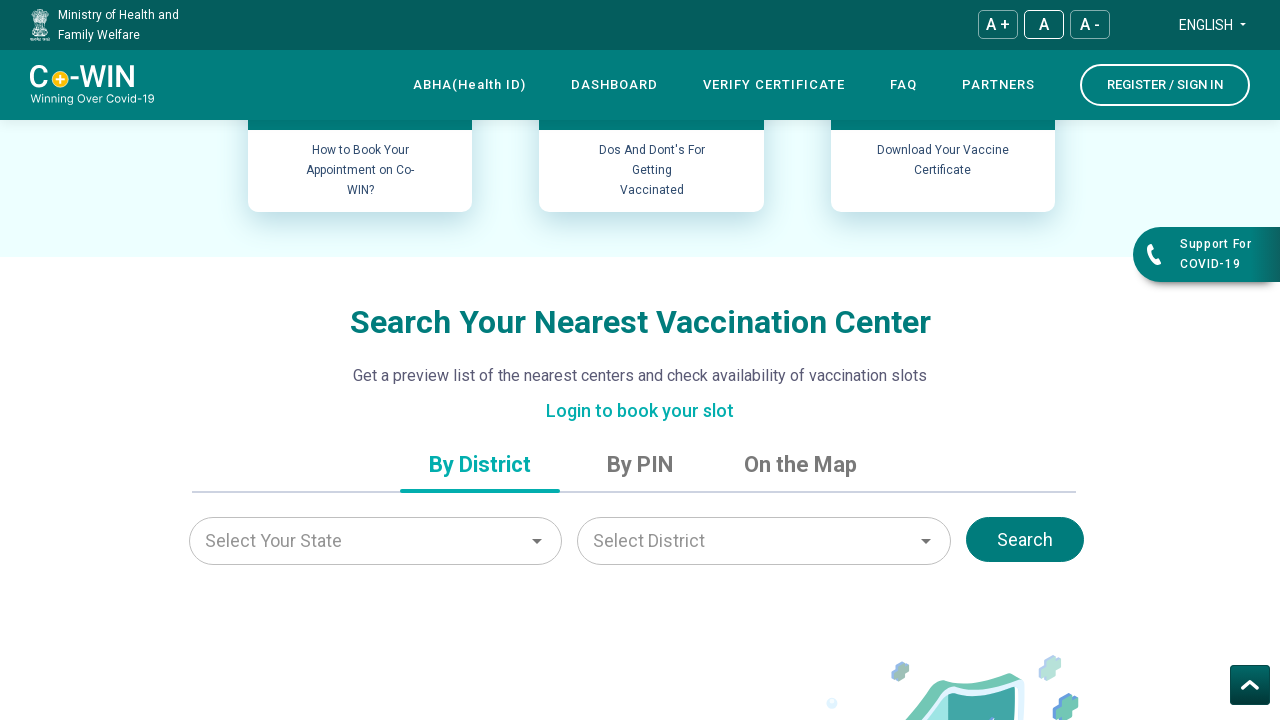

Clicked the Search button on CoWIN website at (1025, 540) on xpath=//button[text()='Search']
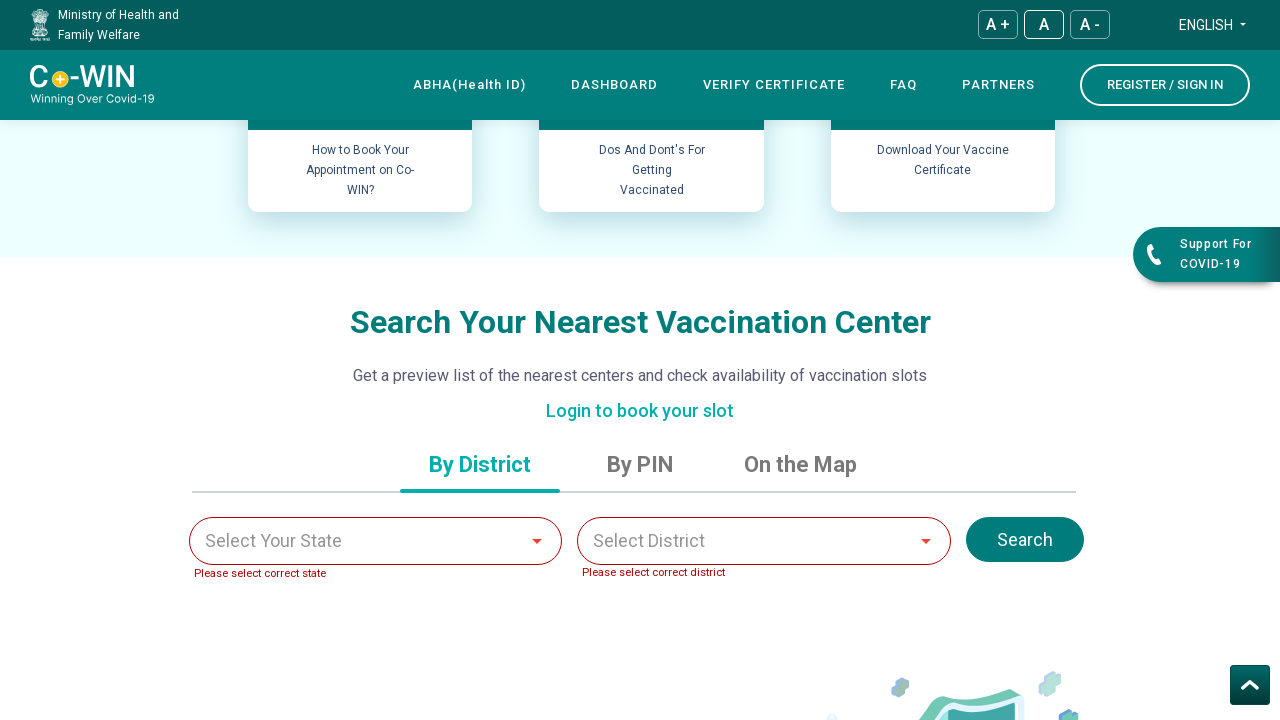

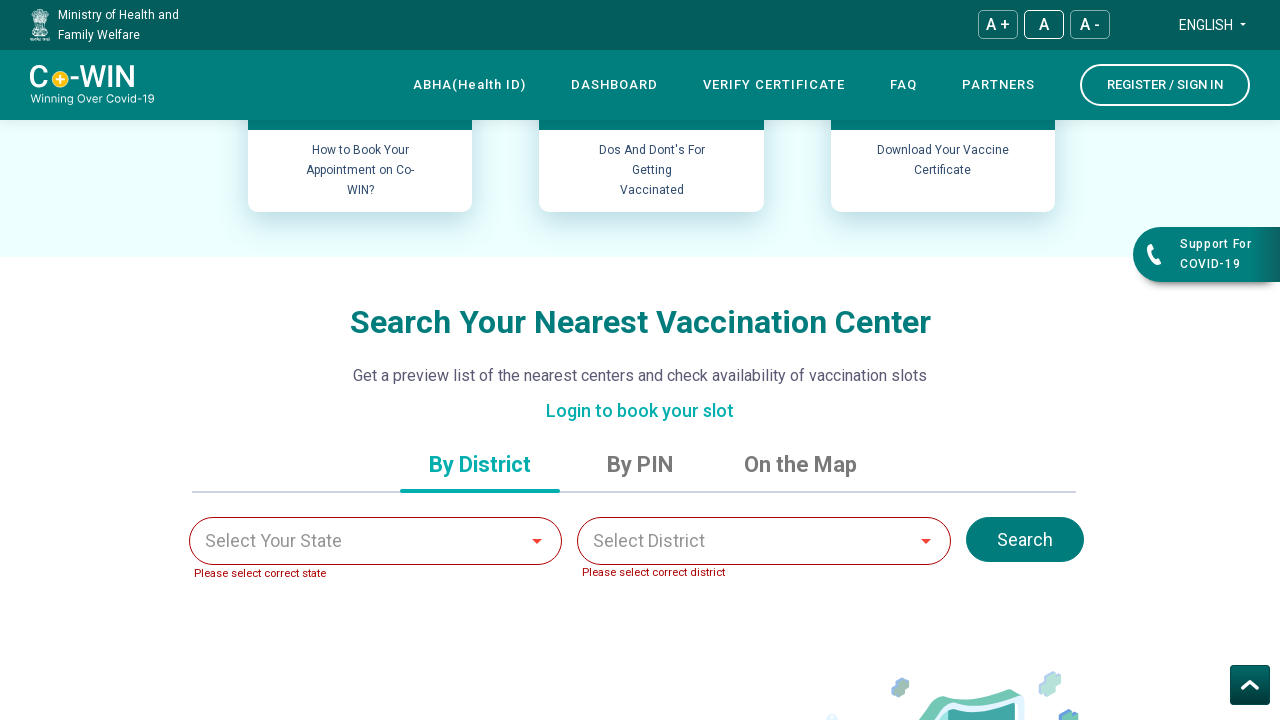